Navigates to jQuery UI homepage, retrieves page information, and clicks on the jQuery header link

Starting URL: https://jqueryui.com/

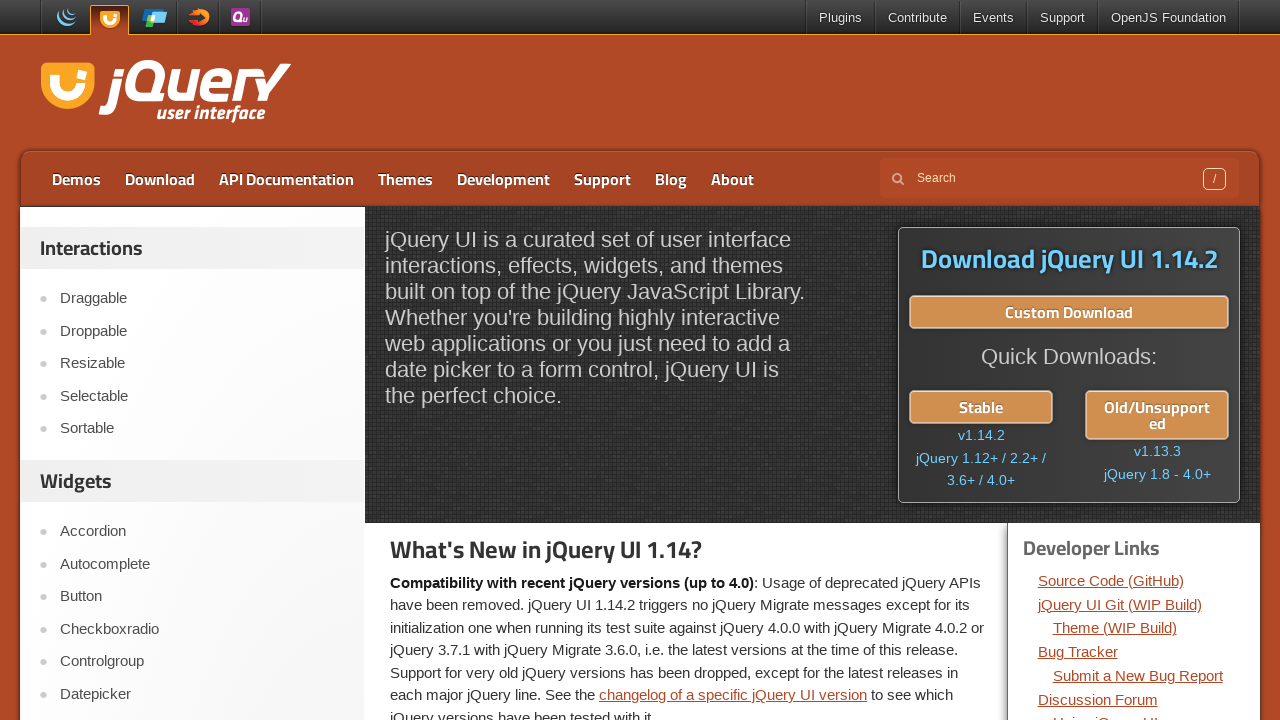

jQuery UI homepage loaded (domcontentloaded)
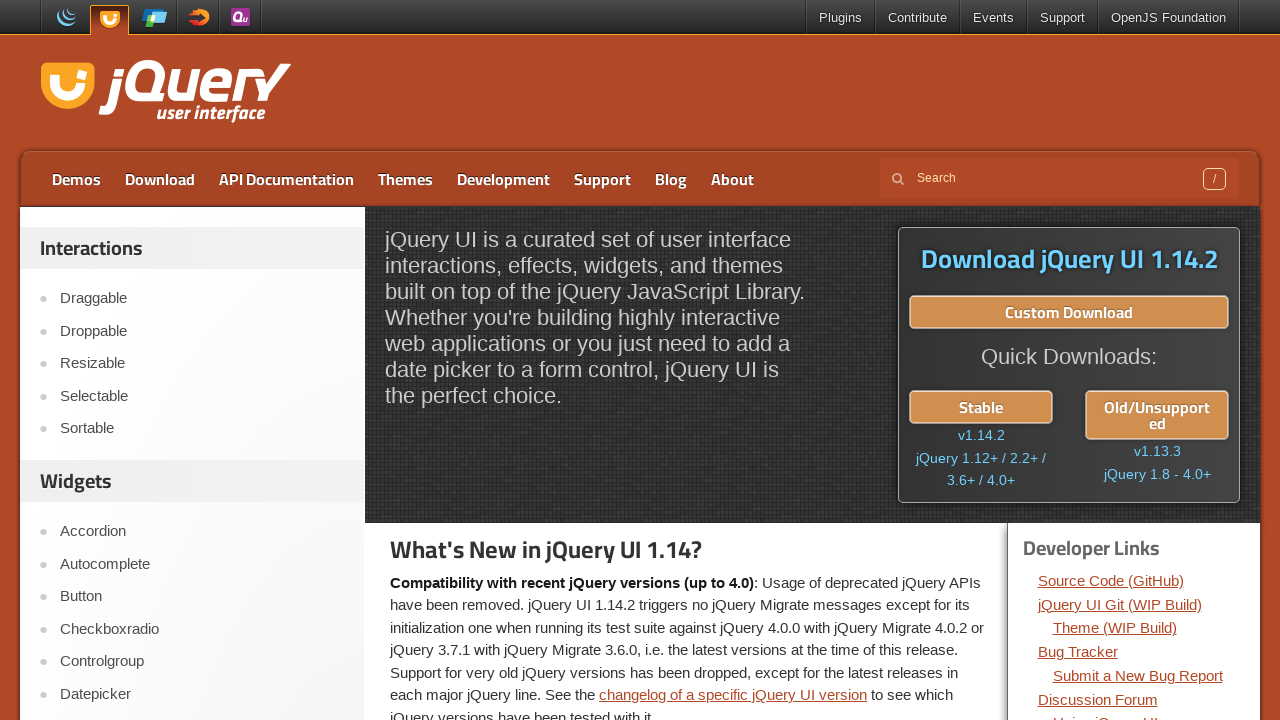

Clicked on jQuery header link at (62, 18) on a[href='https://jquery.com/']
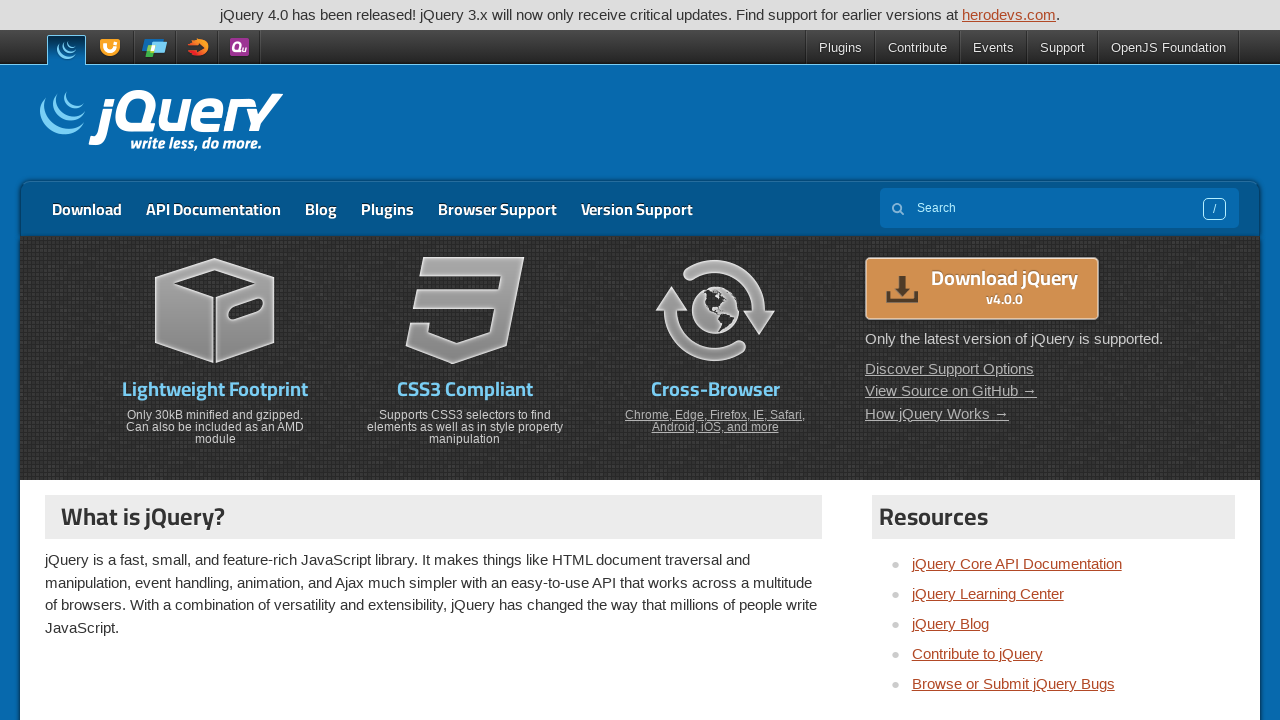

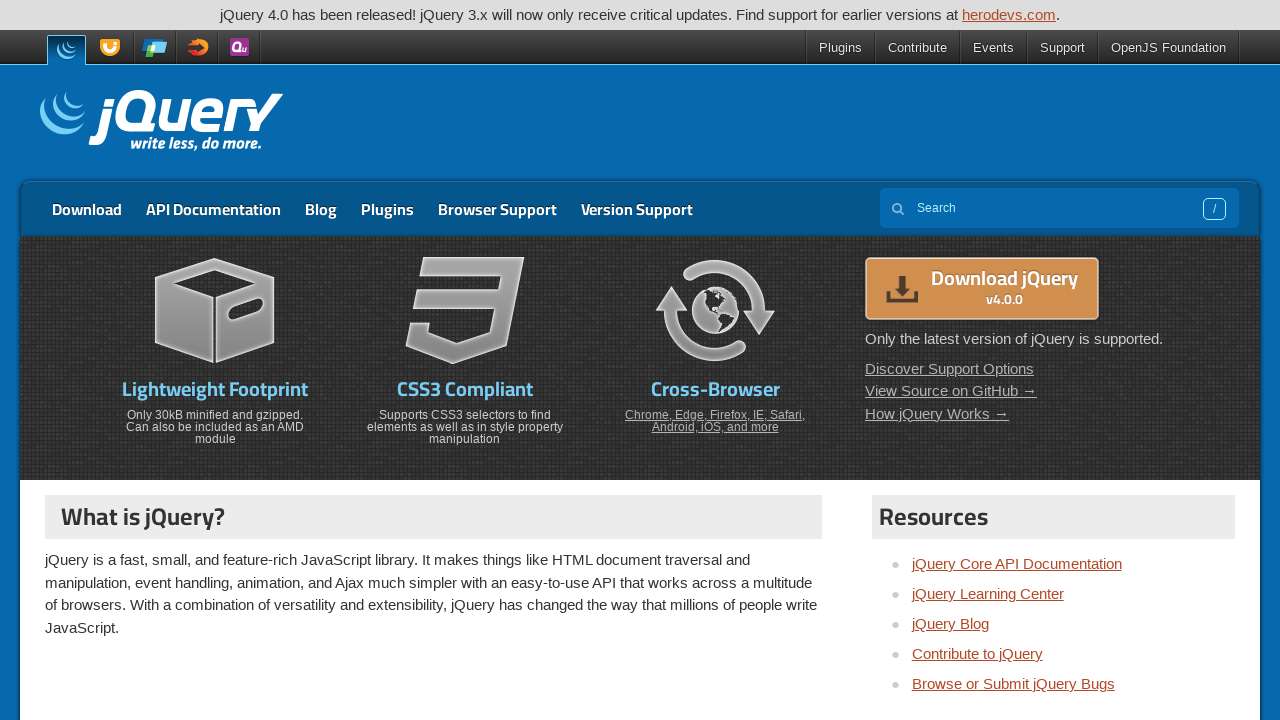